Verifies that the company branding logo is displayed on the login page.

Starting URL: https://opensource-demo.orangehrmlive.com/web/index.php/auth/login

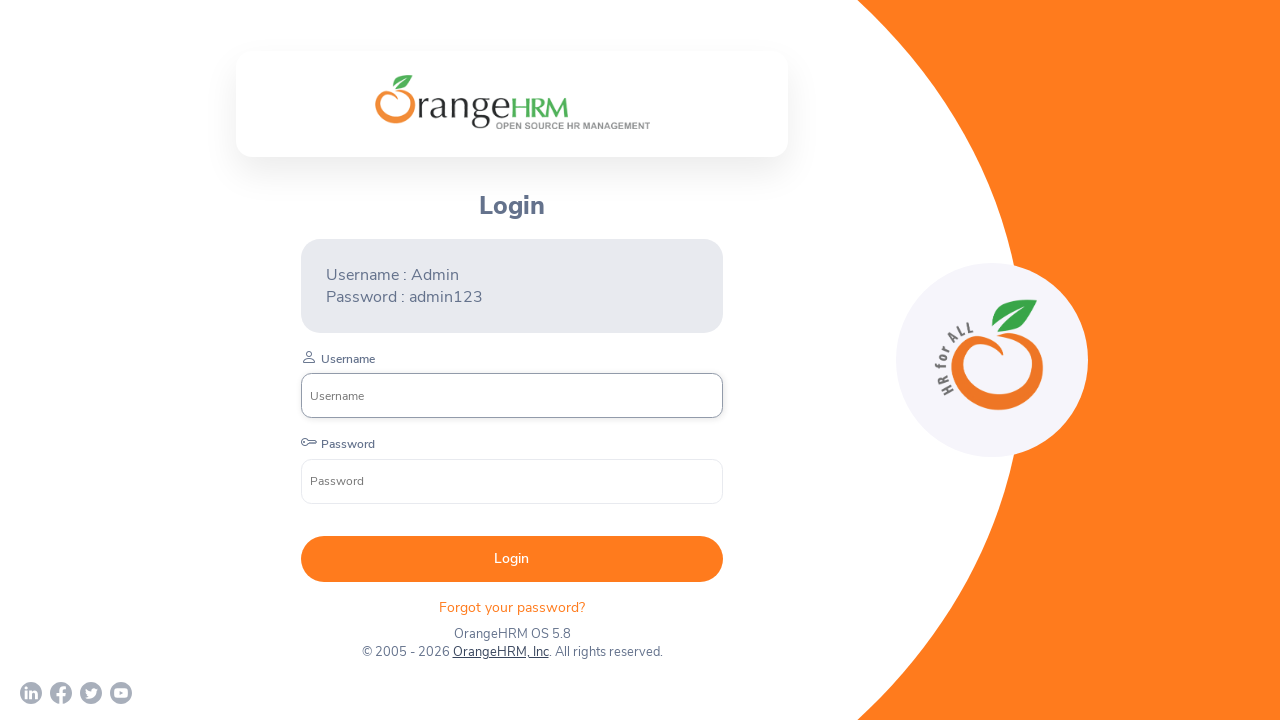

Navigated to OrangeHRM login page
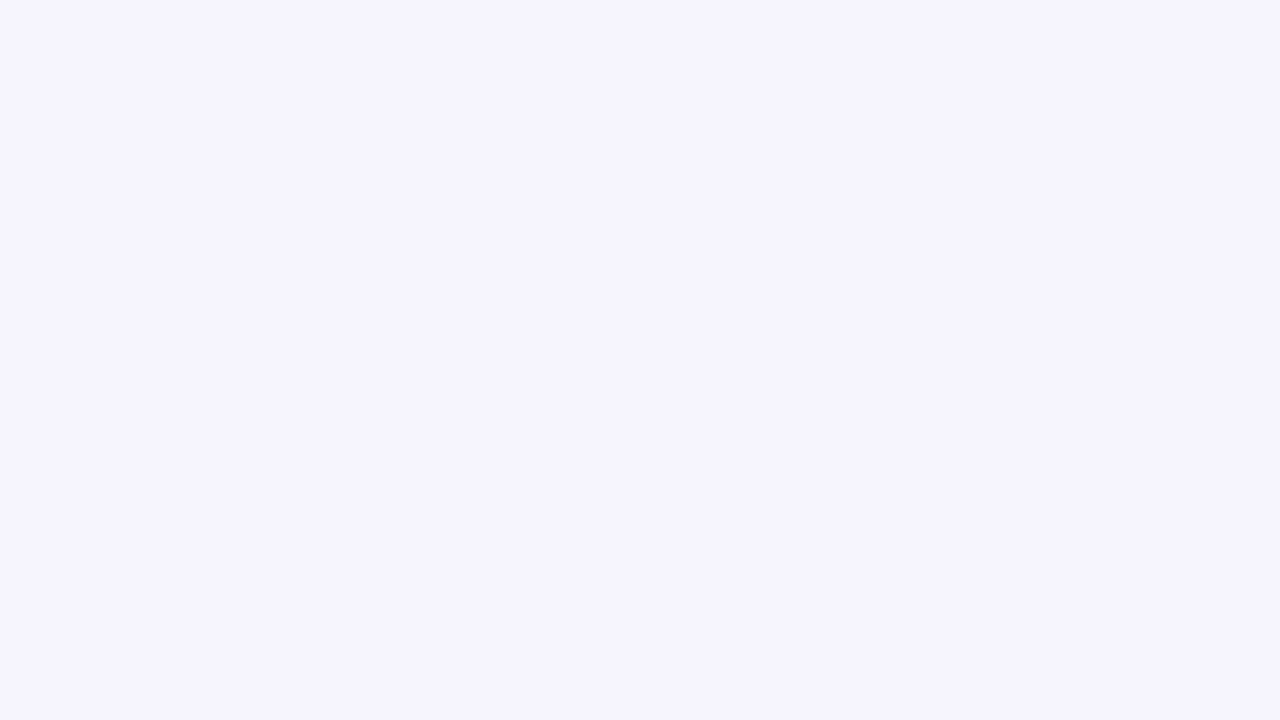

Company branding logo element loaded
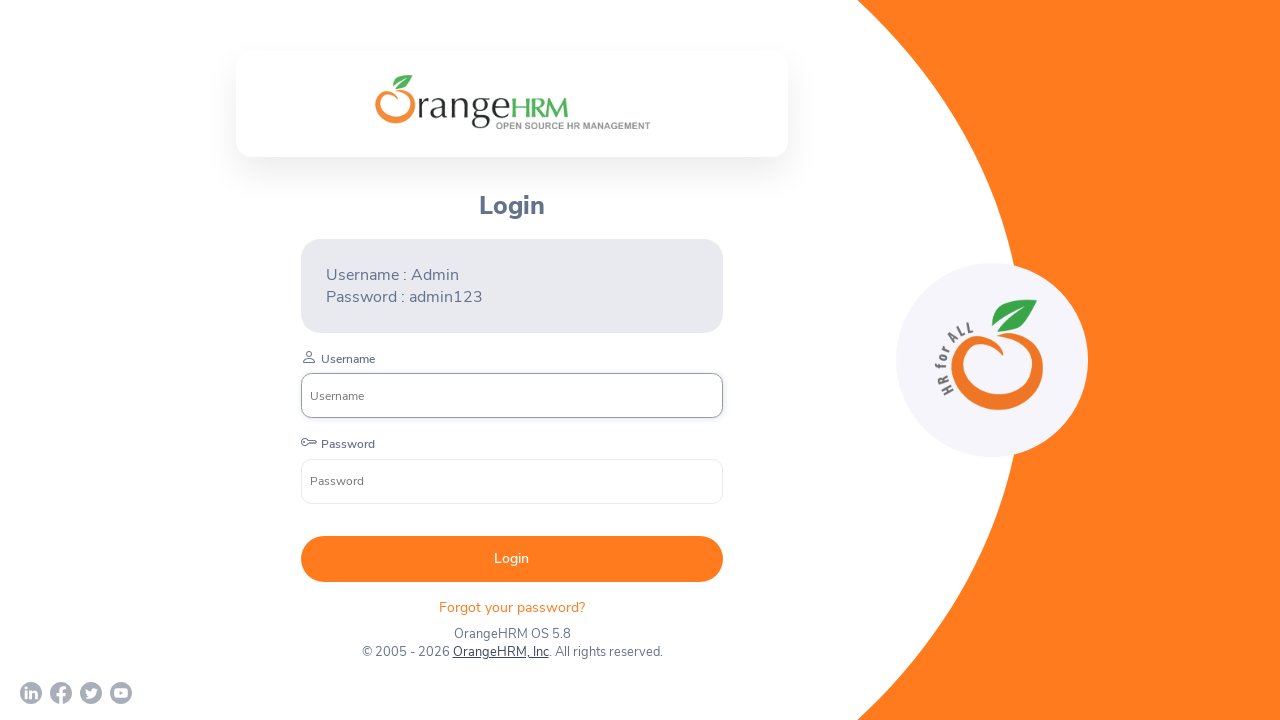

Located company branding logo element
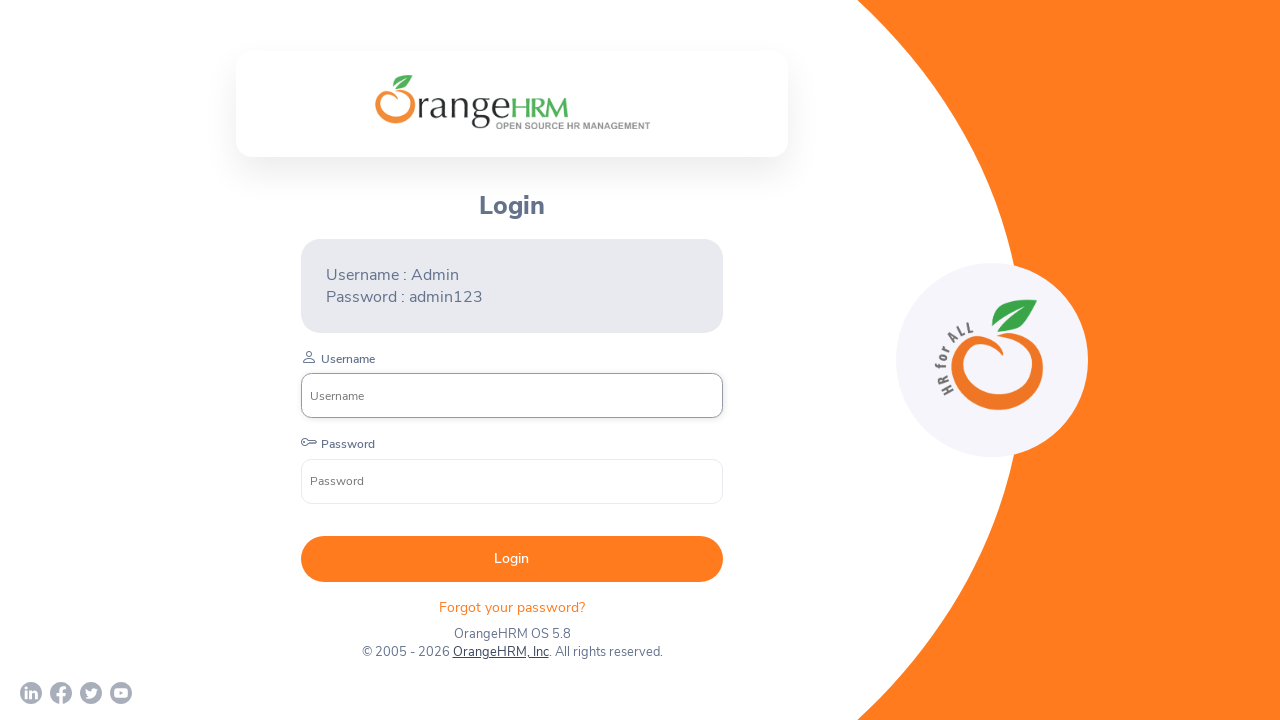

Verified company branding logo is visible on login page
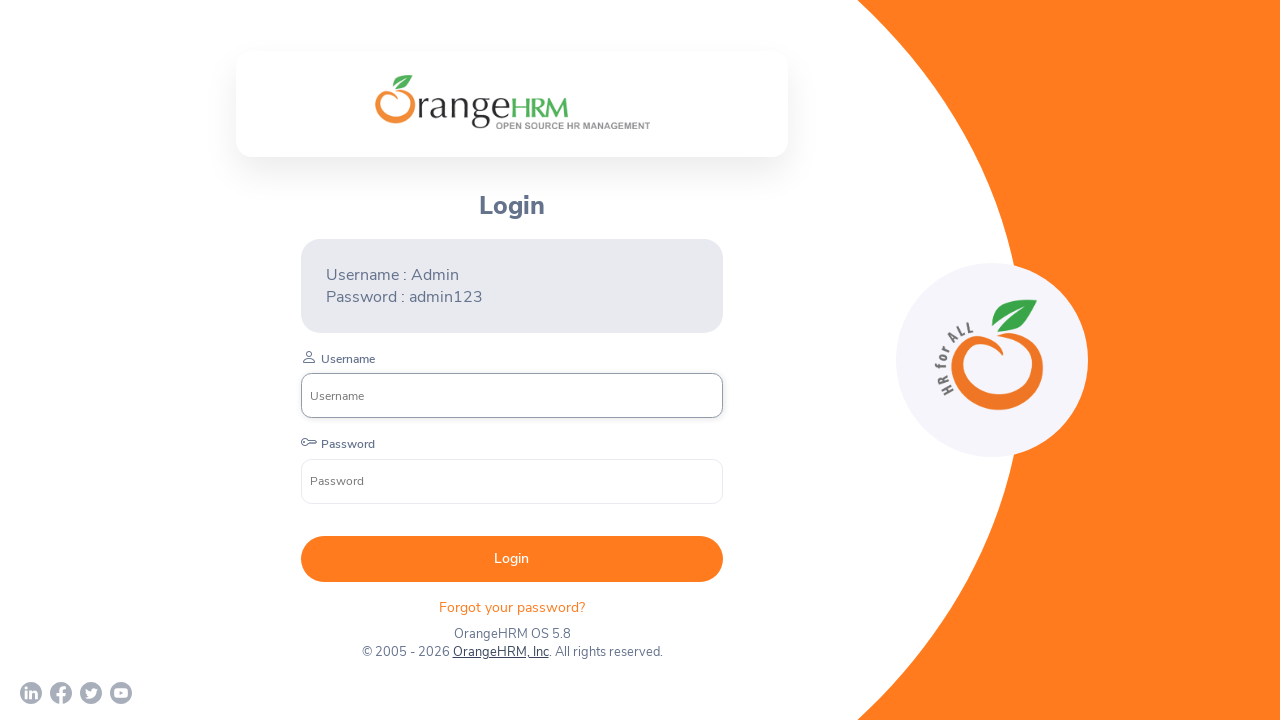

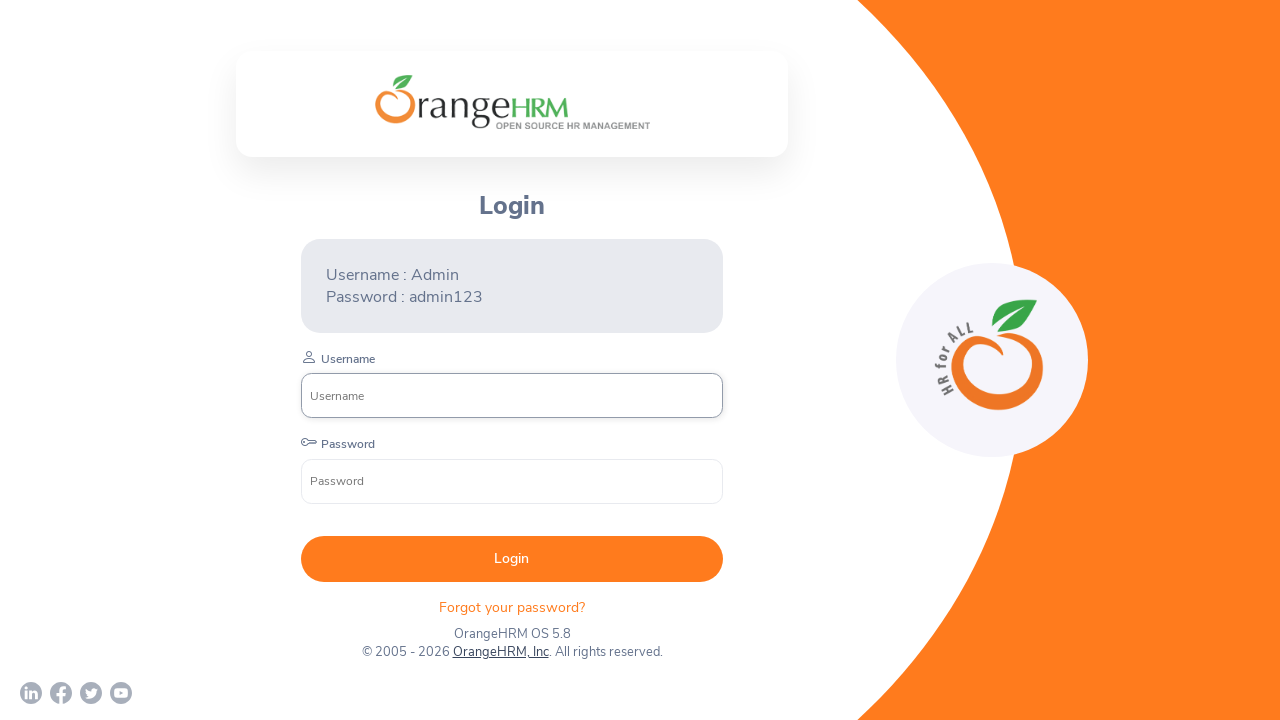